Tests that the page title matches expected value after navigating to DuckDuckGo

Starting URL: https://www.duckduckgo.com

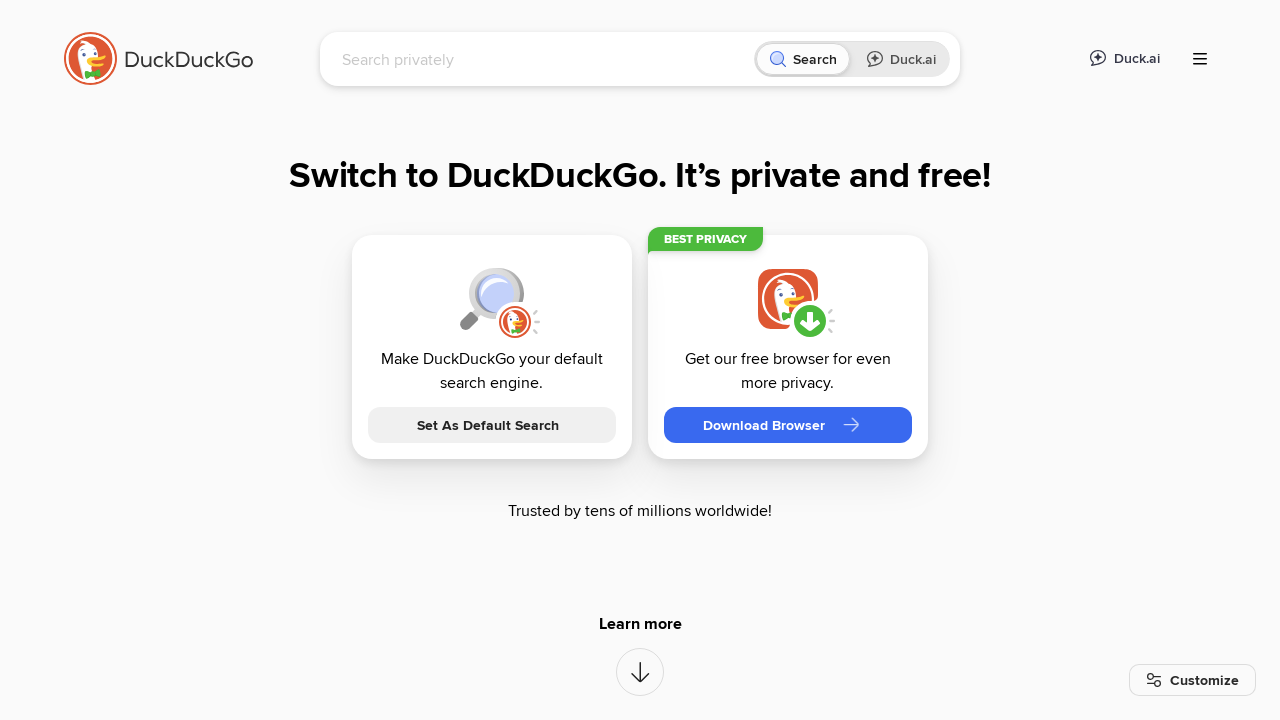

Waited for page to reach domcontentloaded state
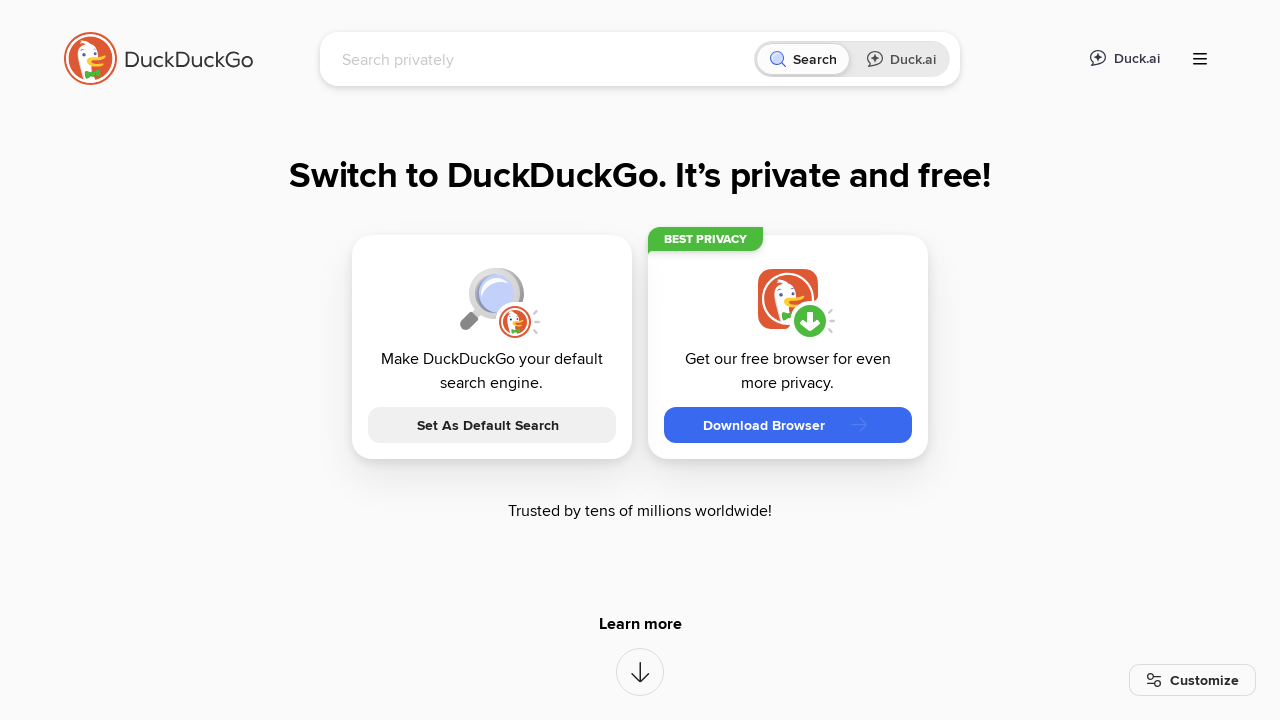

Retrieved page title: 'DuckDuckGo - Protection. Privacy. Peace of mind.'
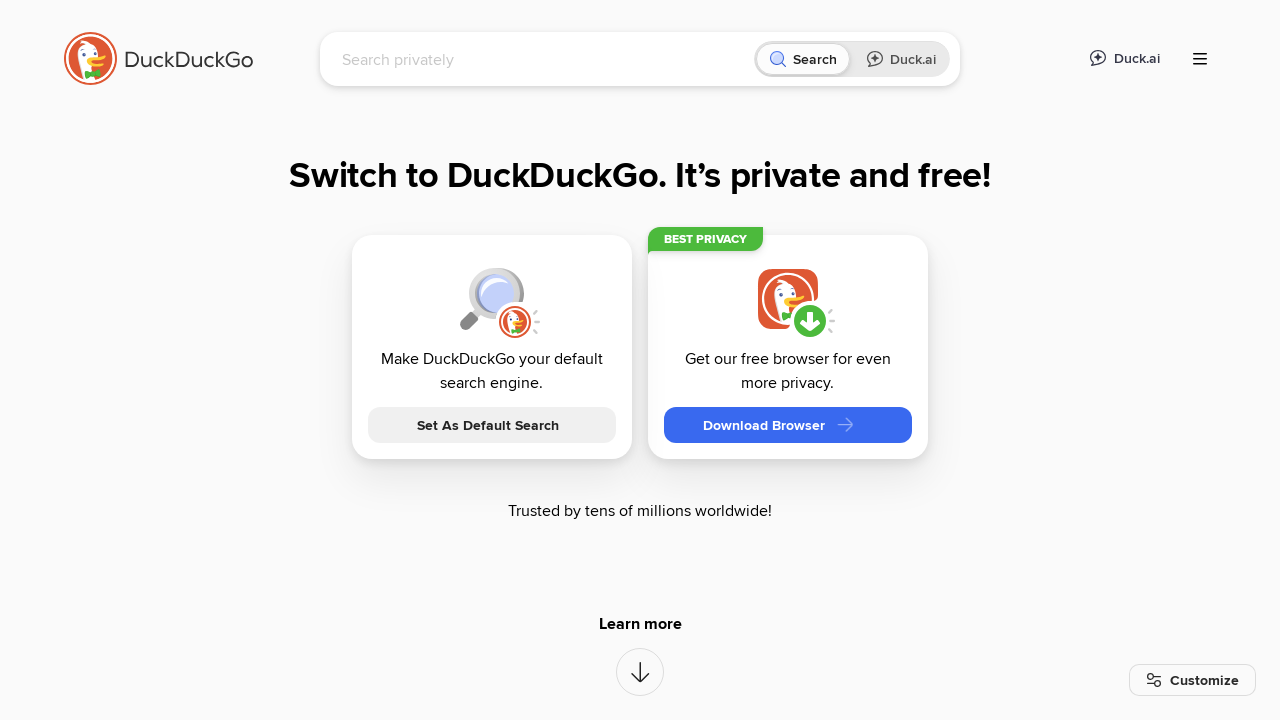

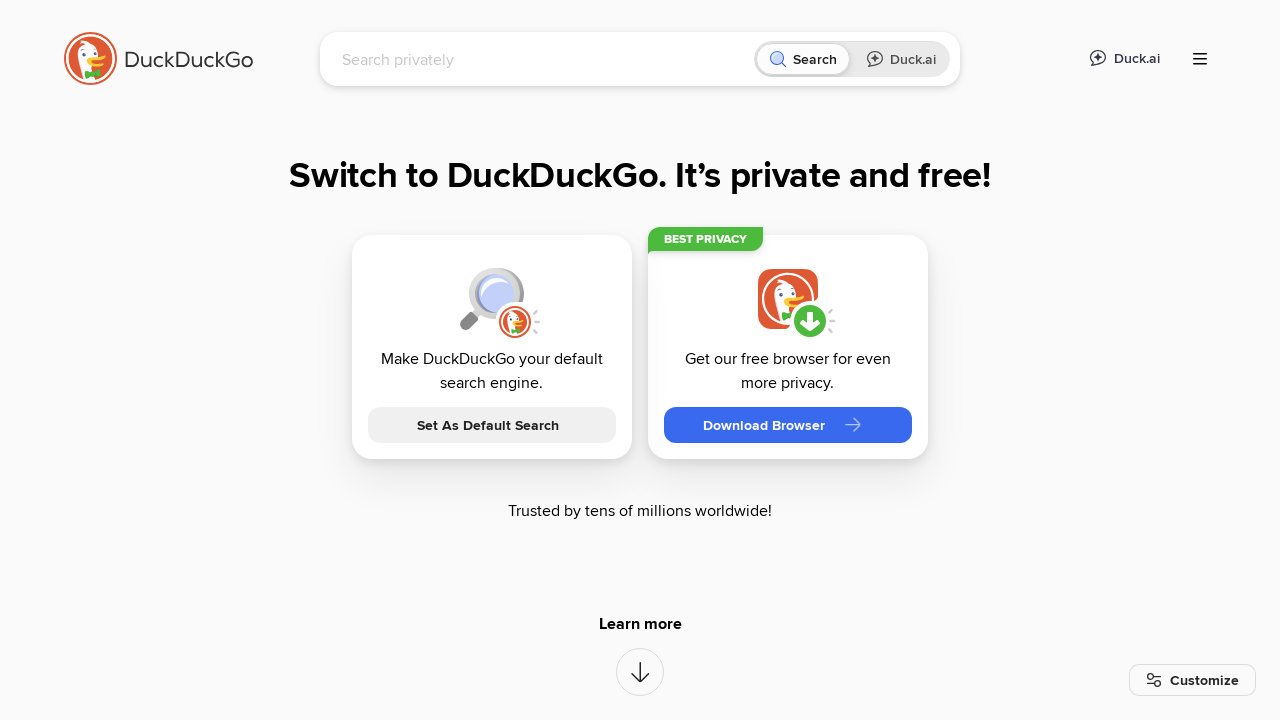